Tests dynamic element loading by clicking a start button and waiting for welcome message to appear

Starting URL: http://syntaxprojects.com/dynamic-elements-loading.php

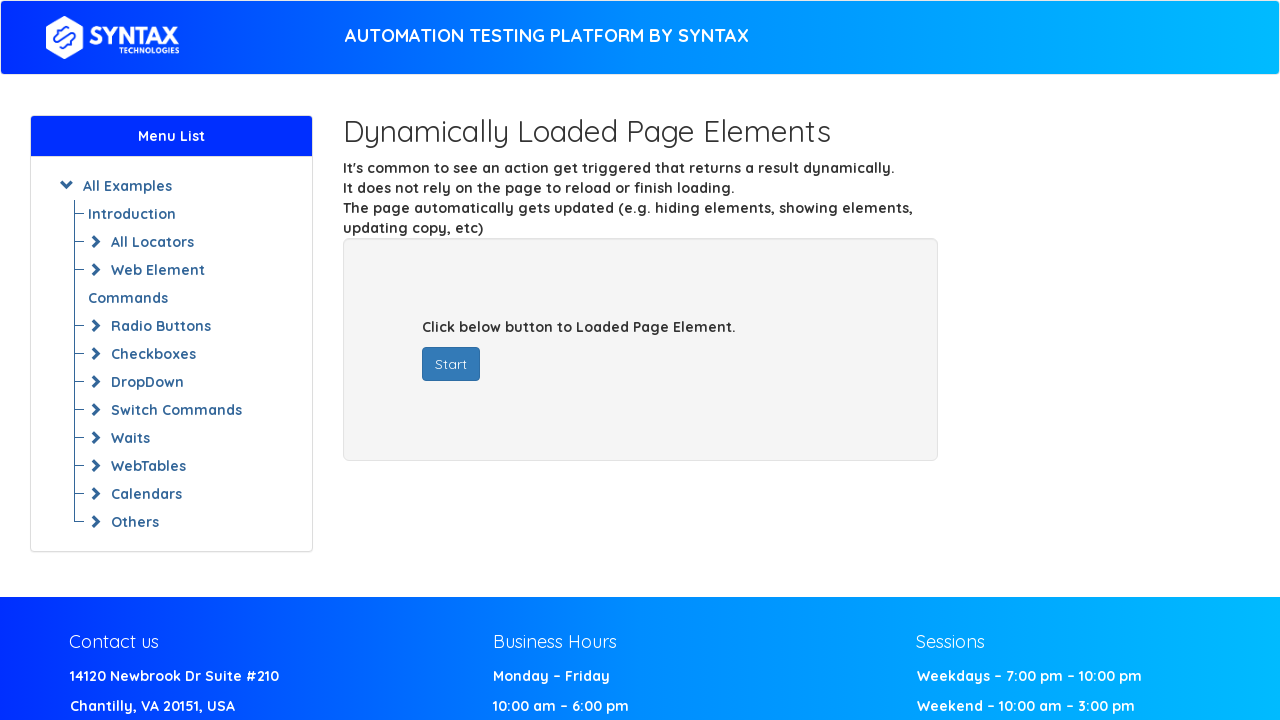

Clicked the start button to trigger dynamic content loading at (451, 364) on #startButton
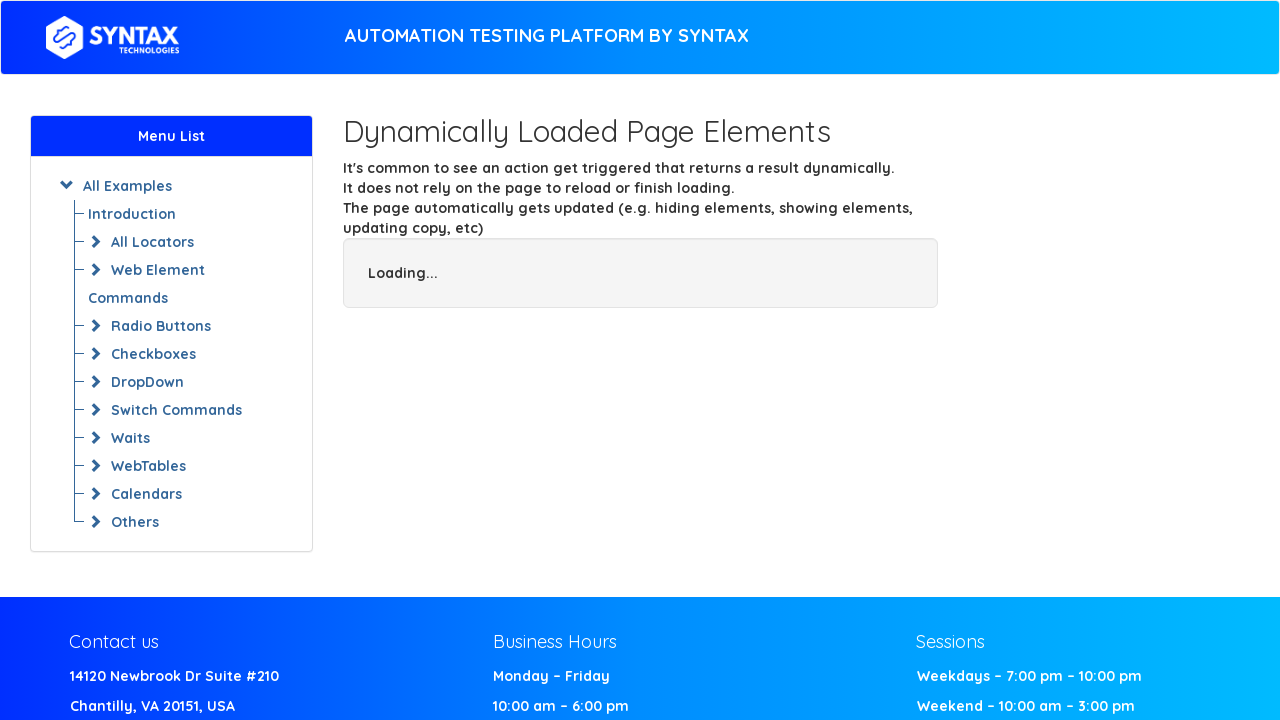

Welcome message appeared after clicking start button
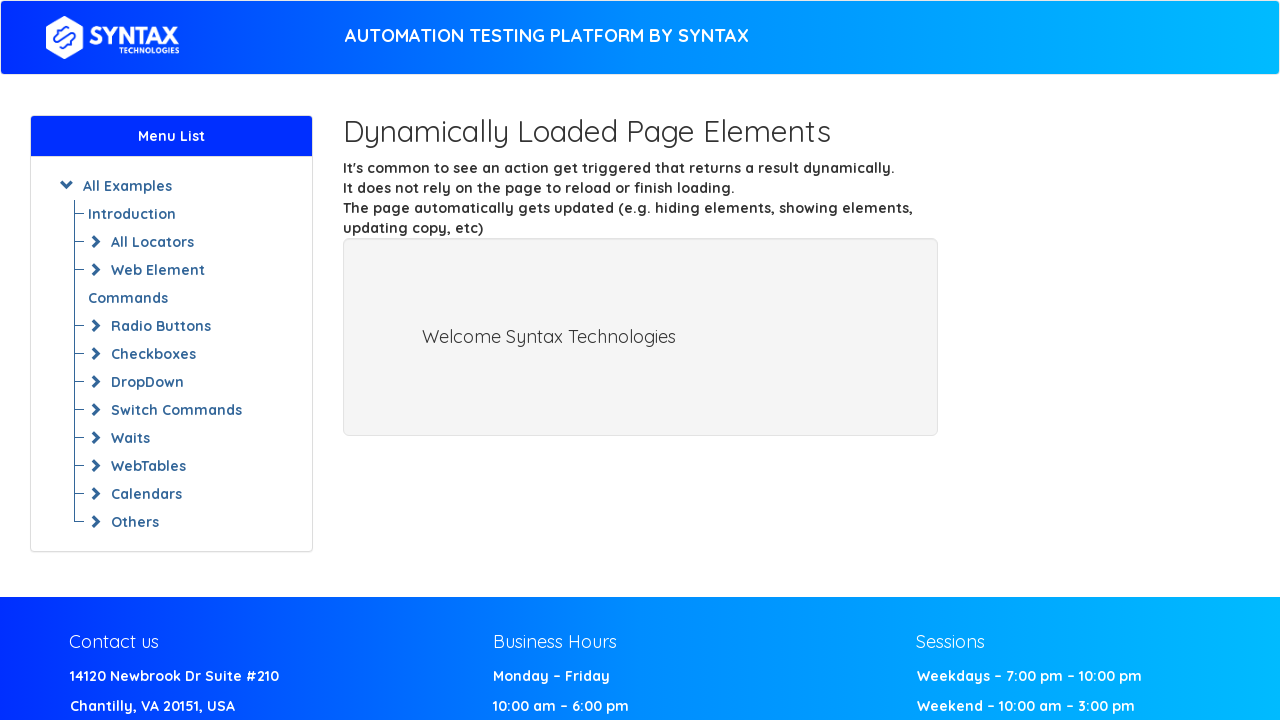

Located the welcome message element
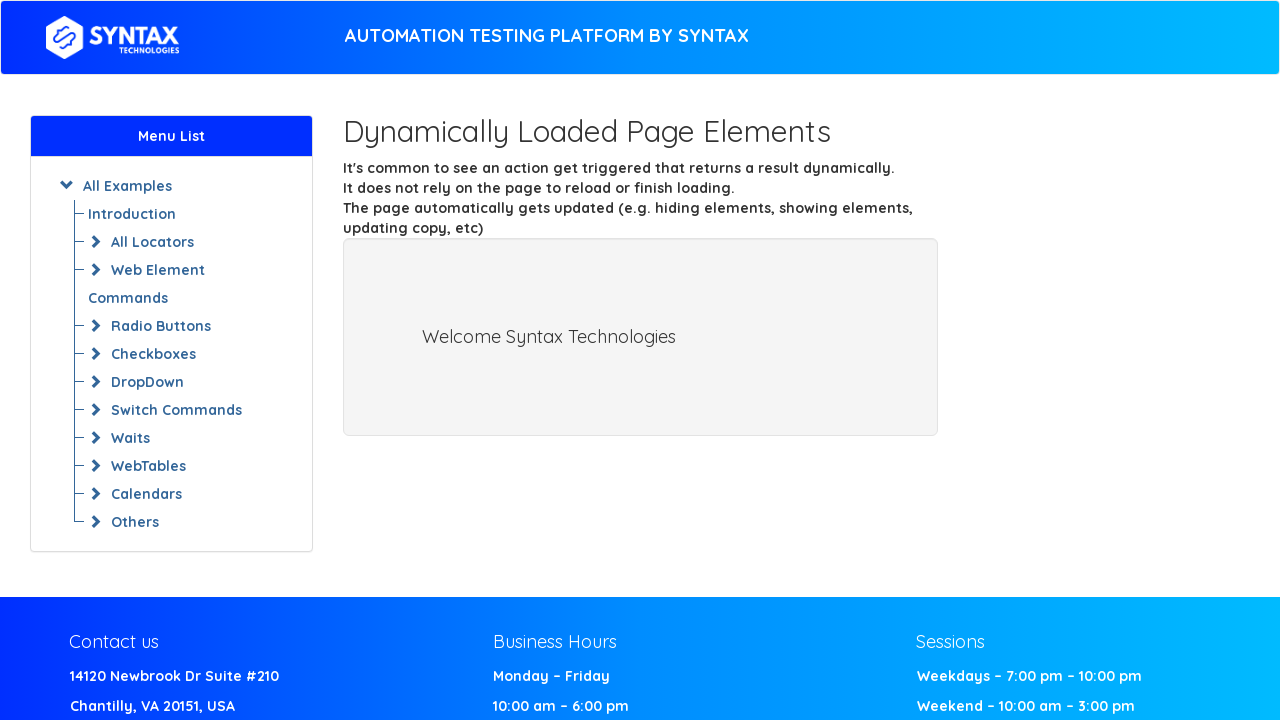

Retrieved welcome message text: Welcome Syntax Technologies
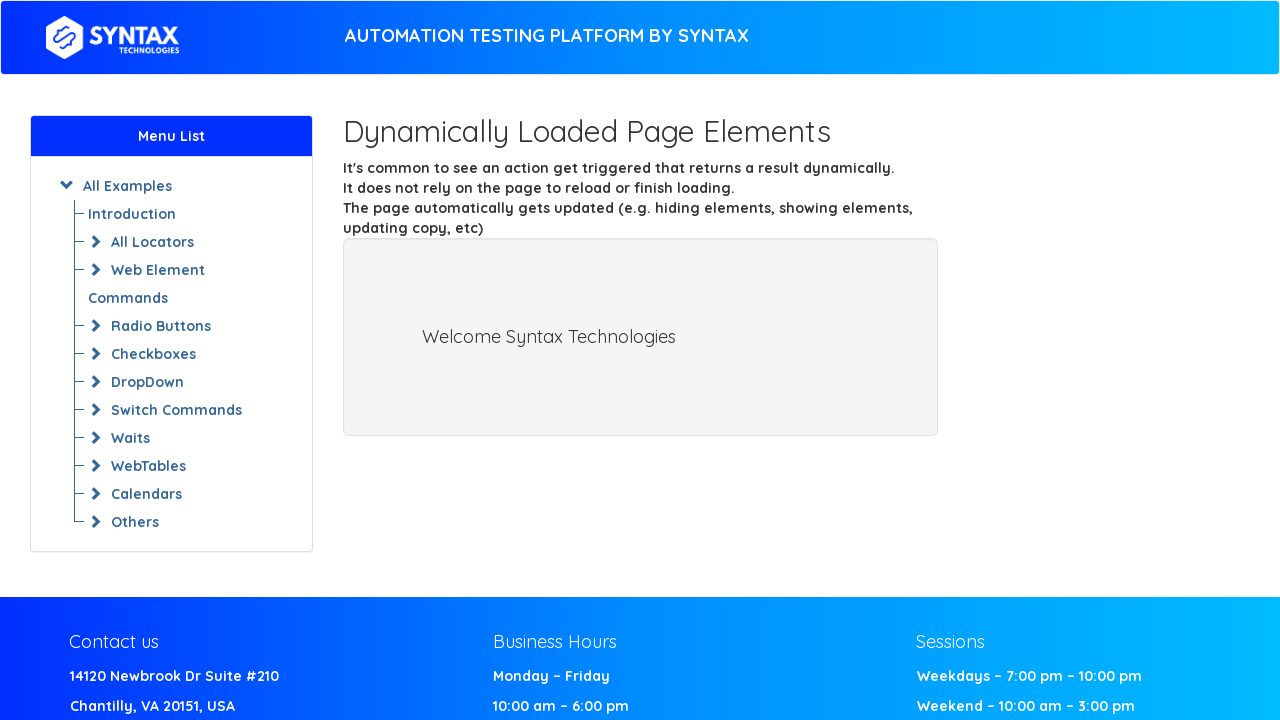

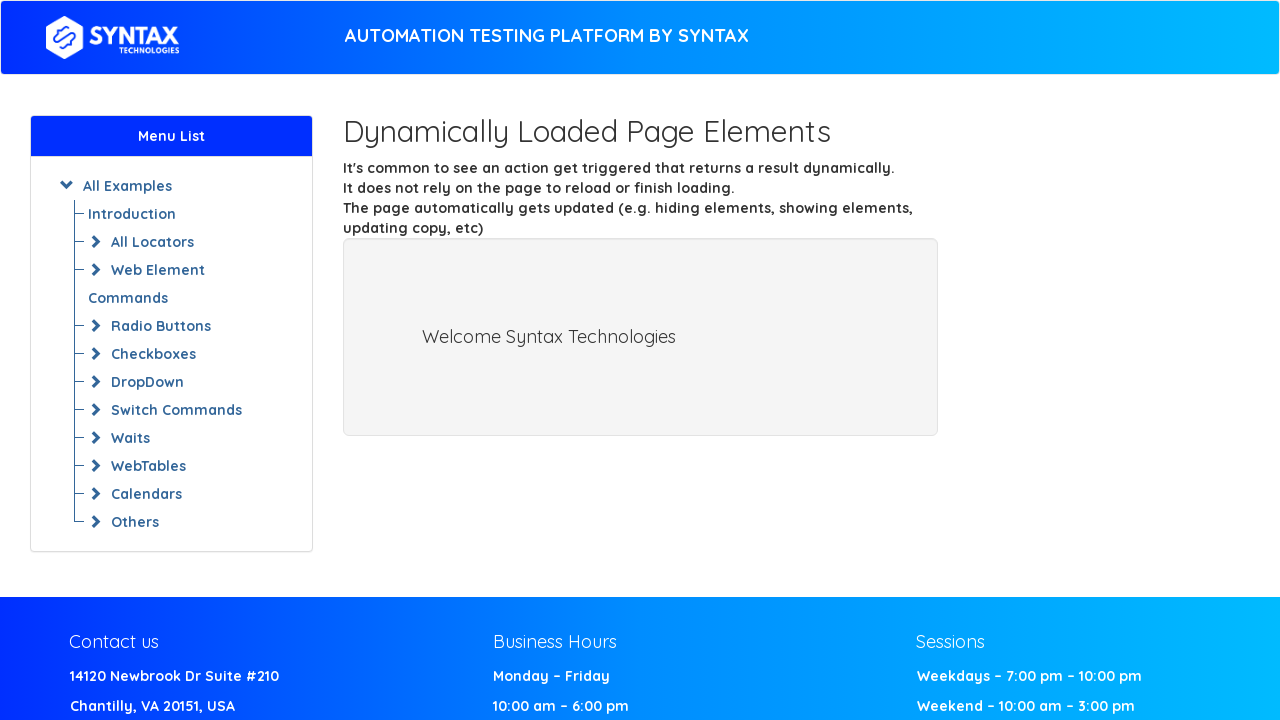